Tests W3Schools alert demonstration by clicking the Try it button and accepting a simple JavaScript alert

Starting URL: https://www.w3schools.com/js/tryit.asp?filename=tryjs_alert

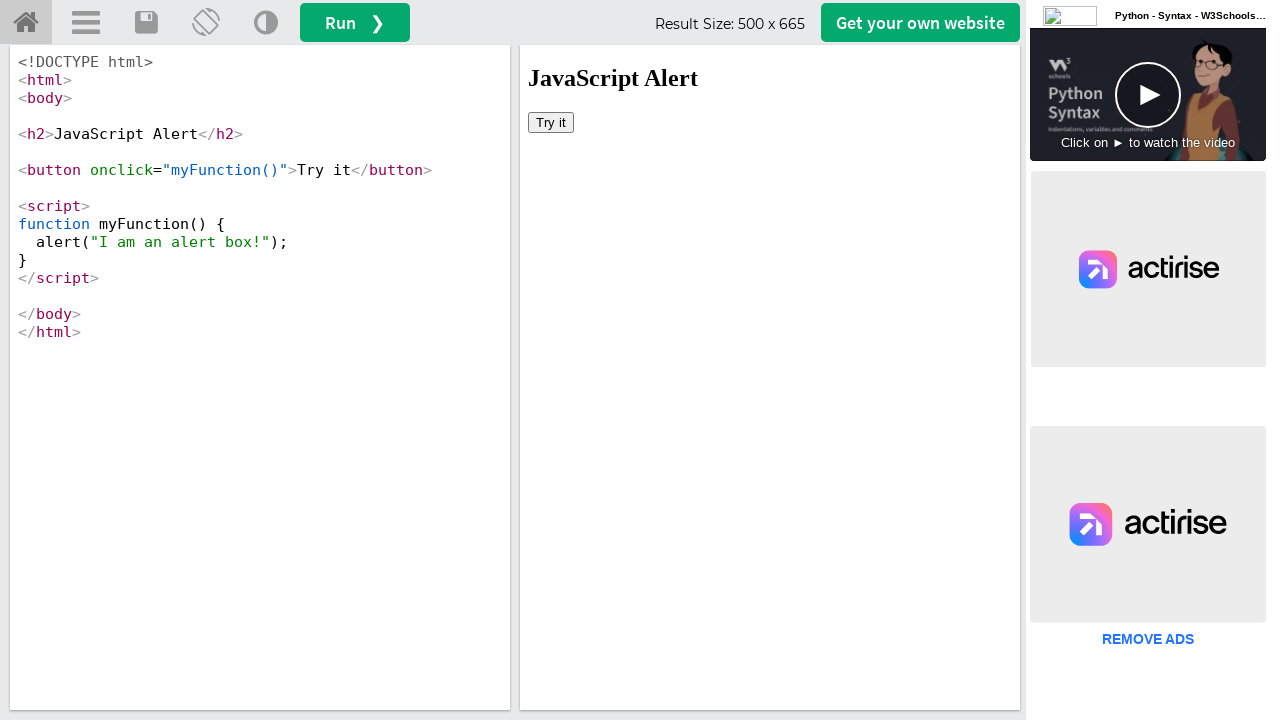

Located iframe with ID 'iframeResult' containing the demo
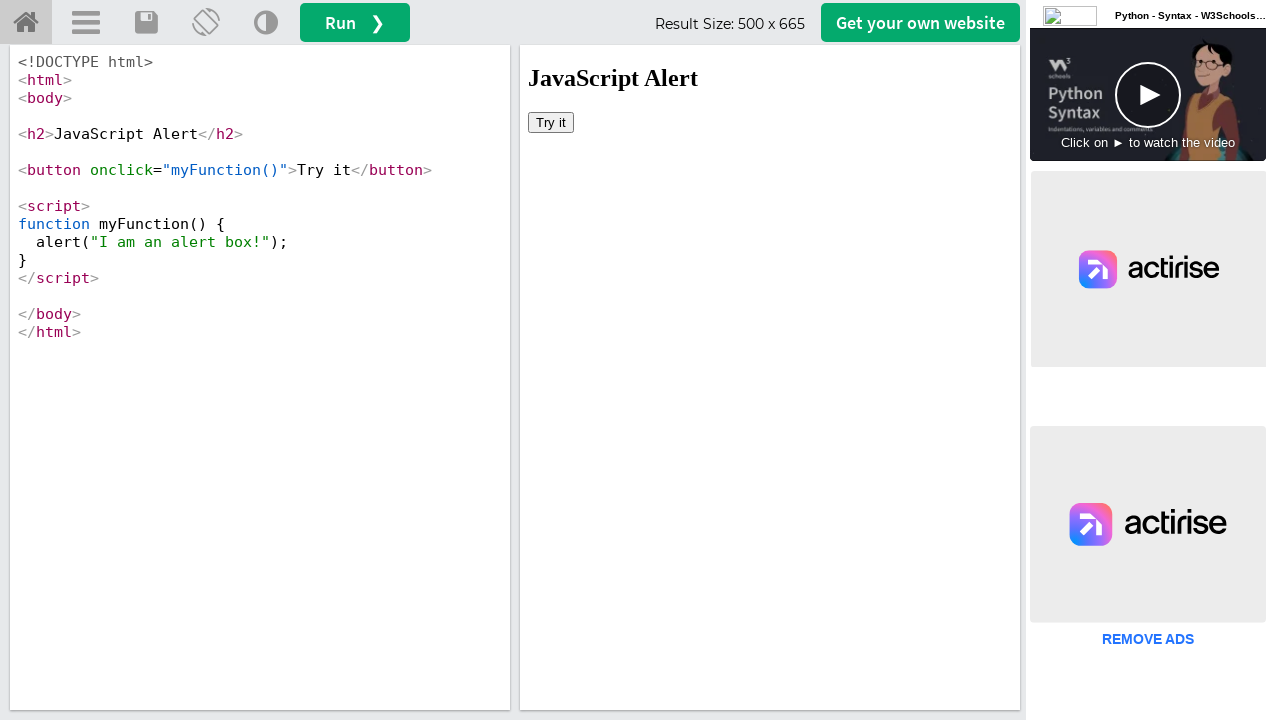

Clicked the 'Try it' button to trigger the JavaScript alert at (551, 122) on #iframeResult >> internal:control=enter-frame >> xpath=//button[text()='Try it']
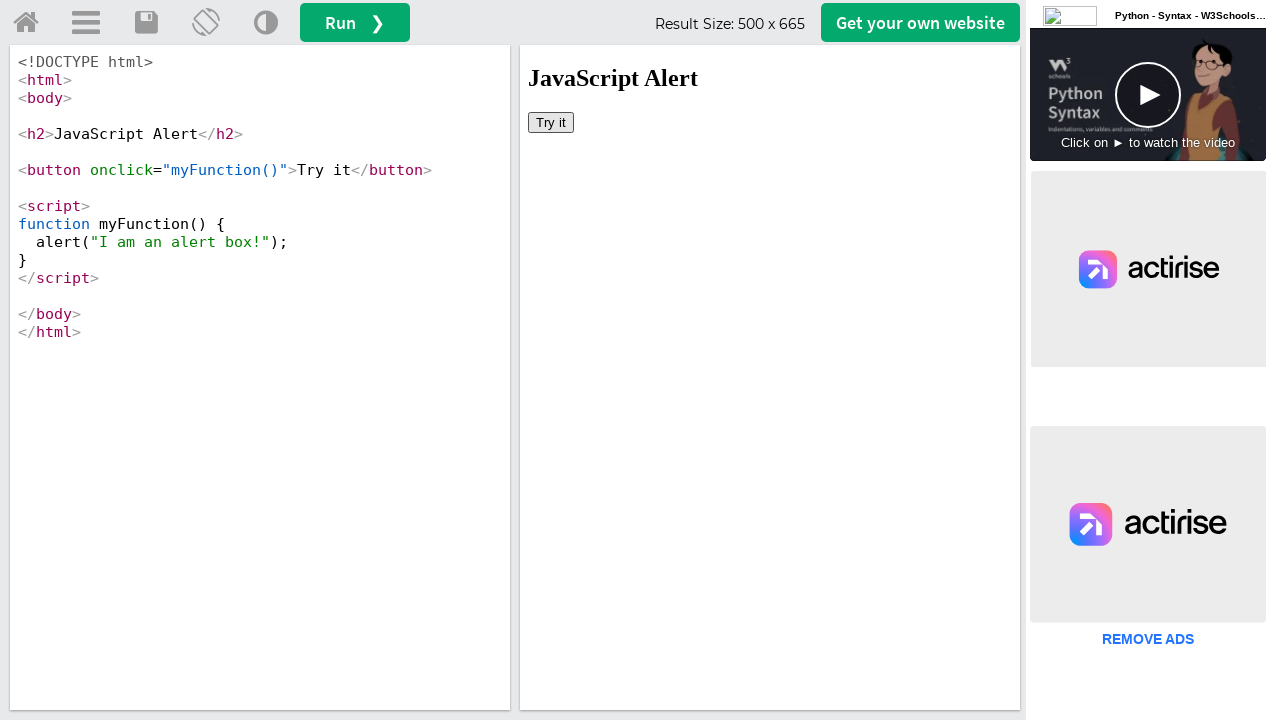

Set up dialog handler to accept the alert
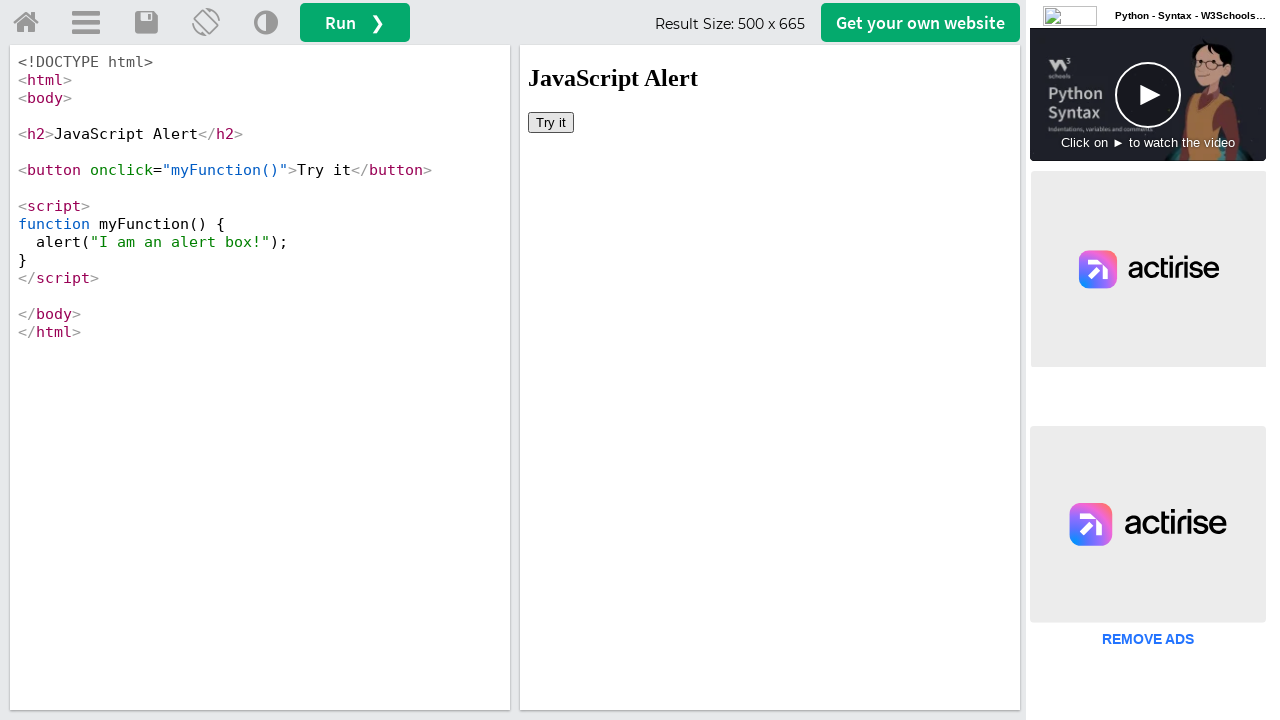

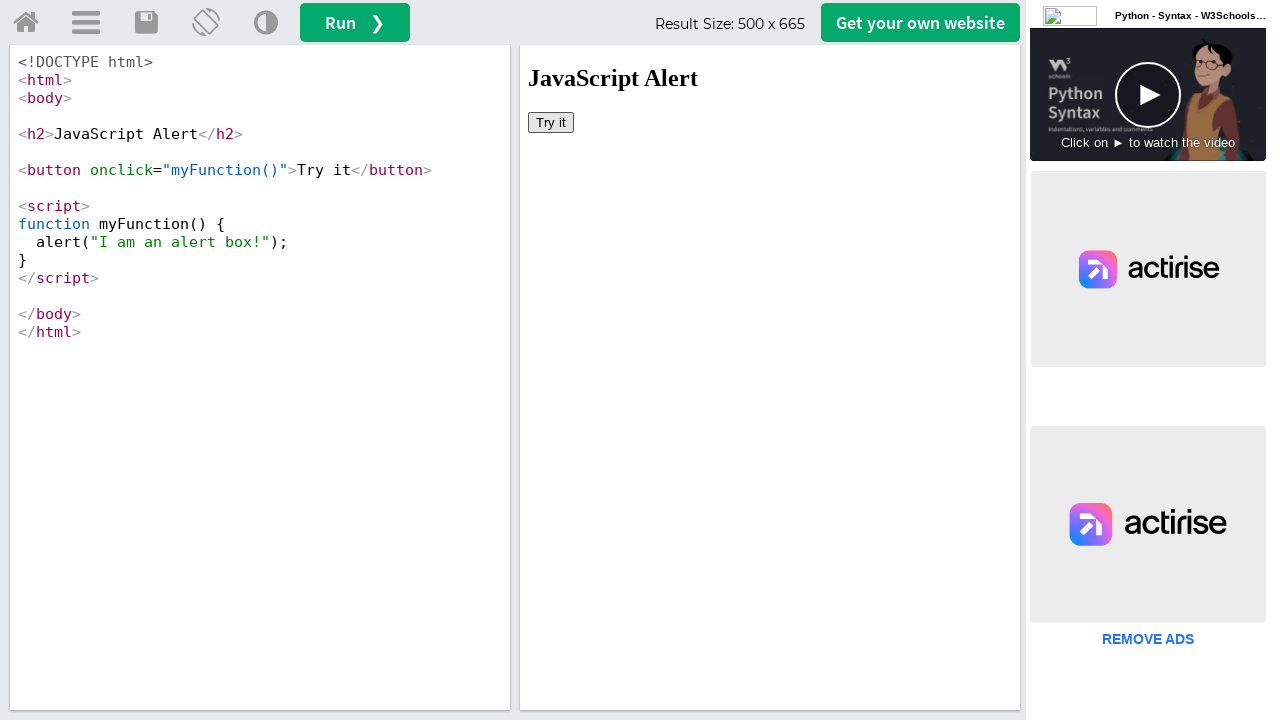